Tests clearing the complete state of all items by checking and unchecking the toggle all checkbox

Starting URL: https://demo.playwright.dev/todomvc

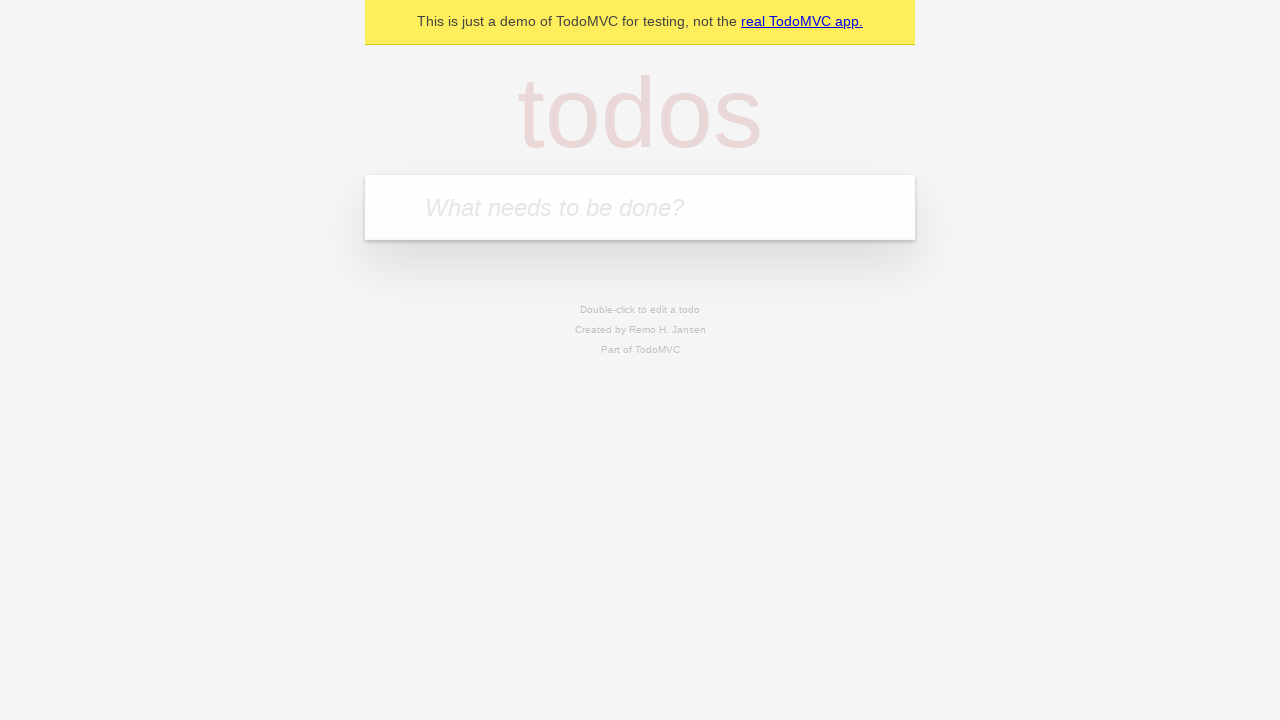

Filled todo input with 'buy some cheese' on internal:attr=[placeholder="What needs to be done?"i]
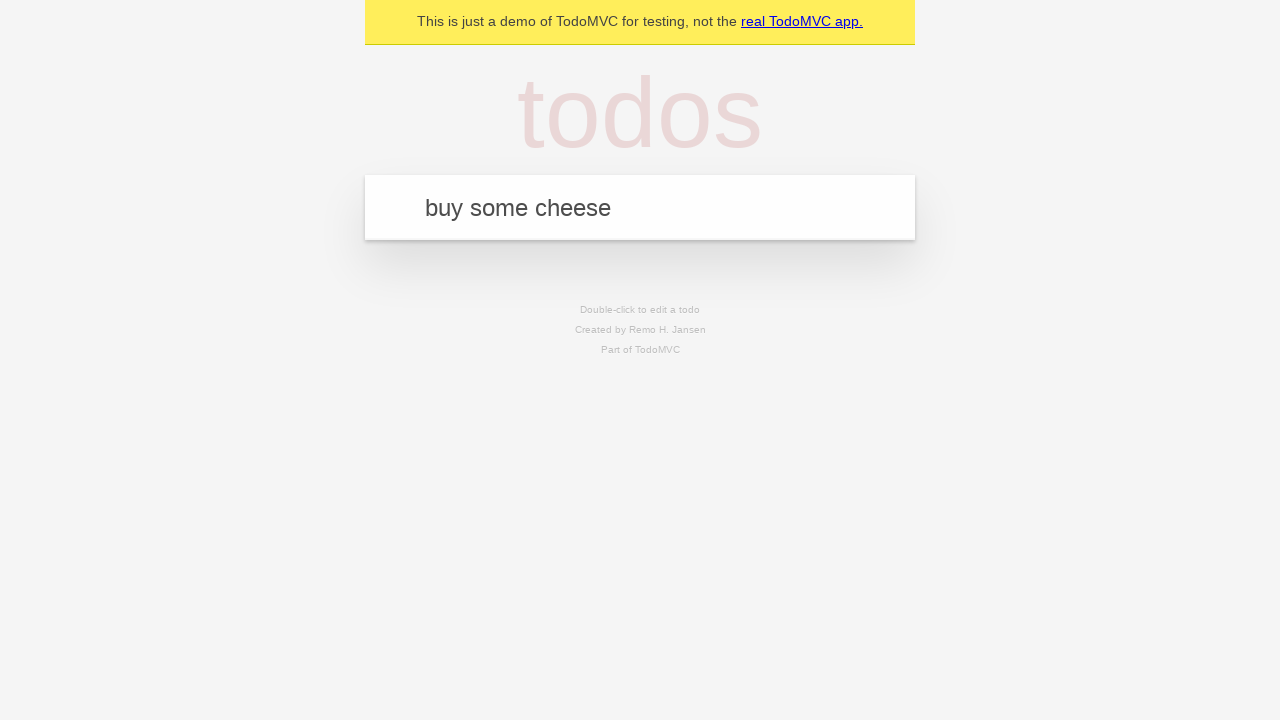

Pressed Enter to create first todo on internal:attr=[placeholder="What needs to be done?"i]
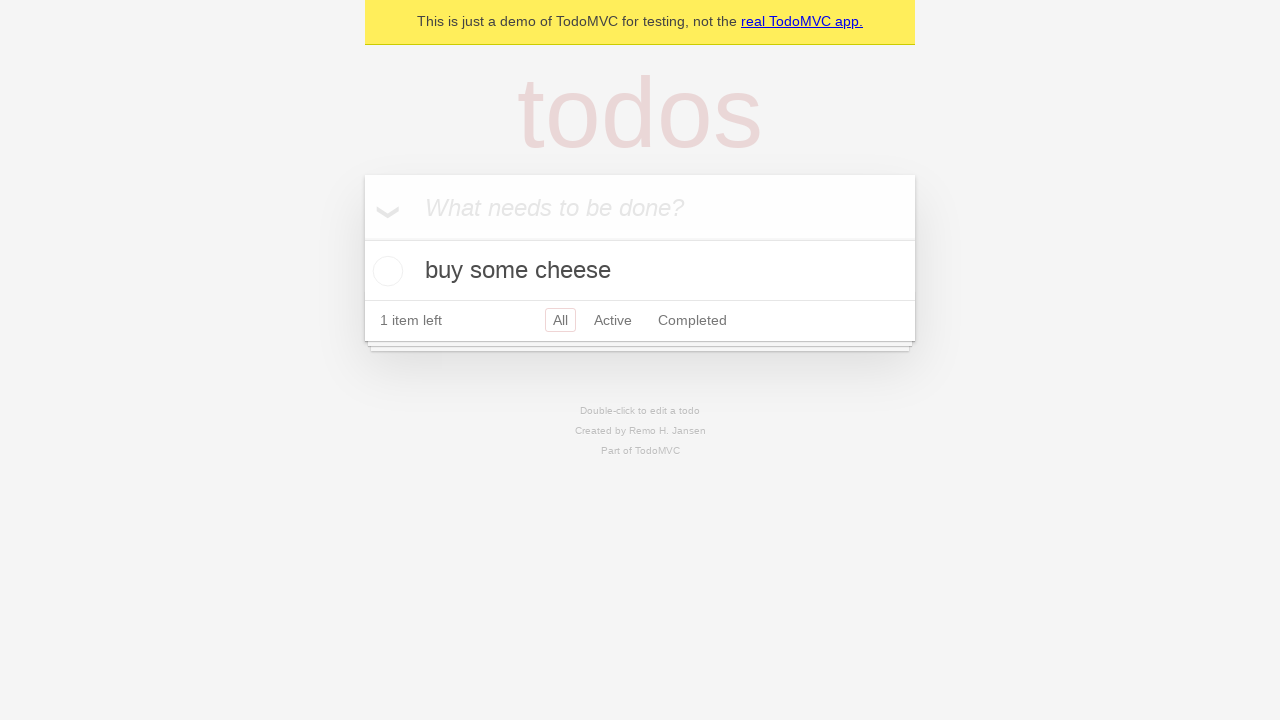

Filled todo input with 'feed the cat' on internal:attr=[placeholder="What needs to be done?"i]
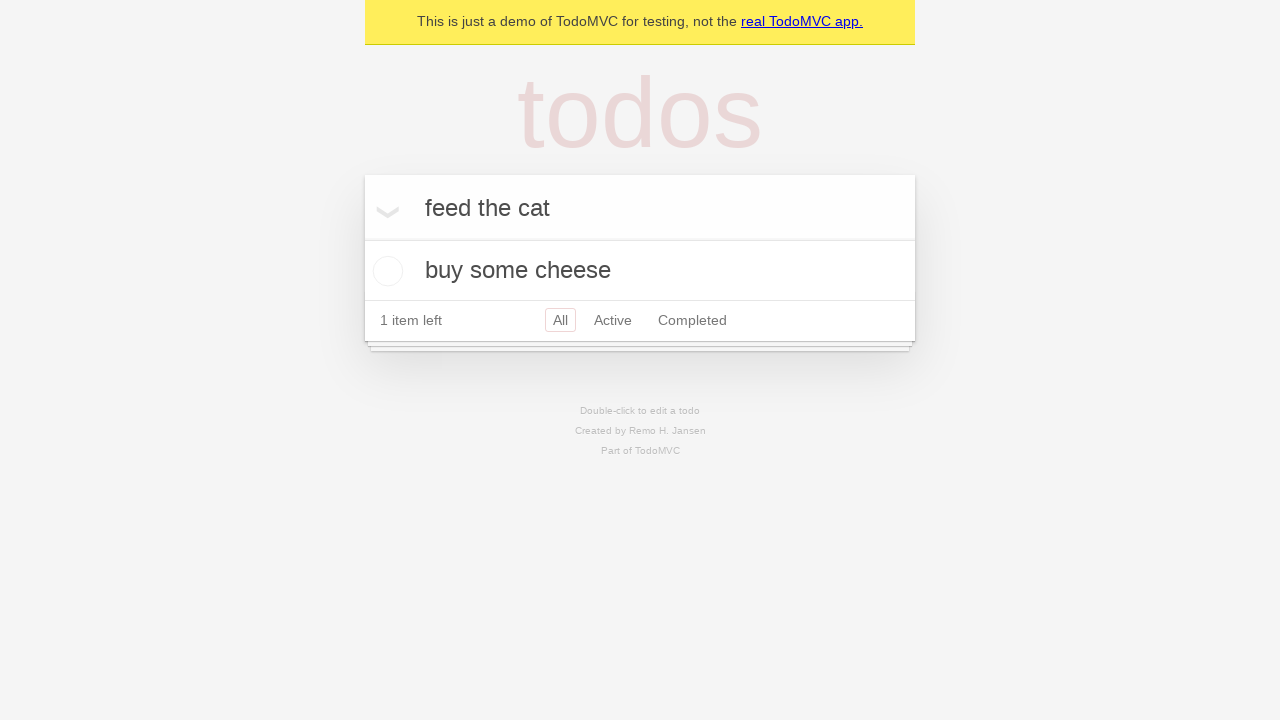

Pressed Enter to create second todo on internal:attr=[placeholder="What needs to be done?"i]
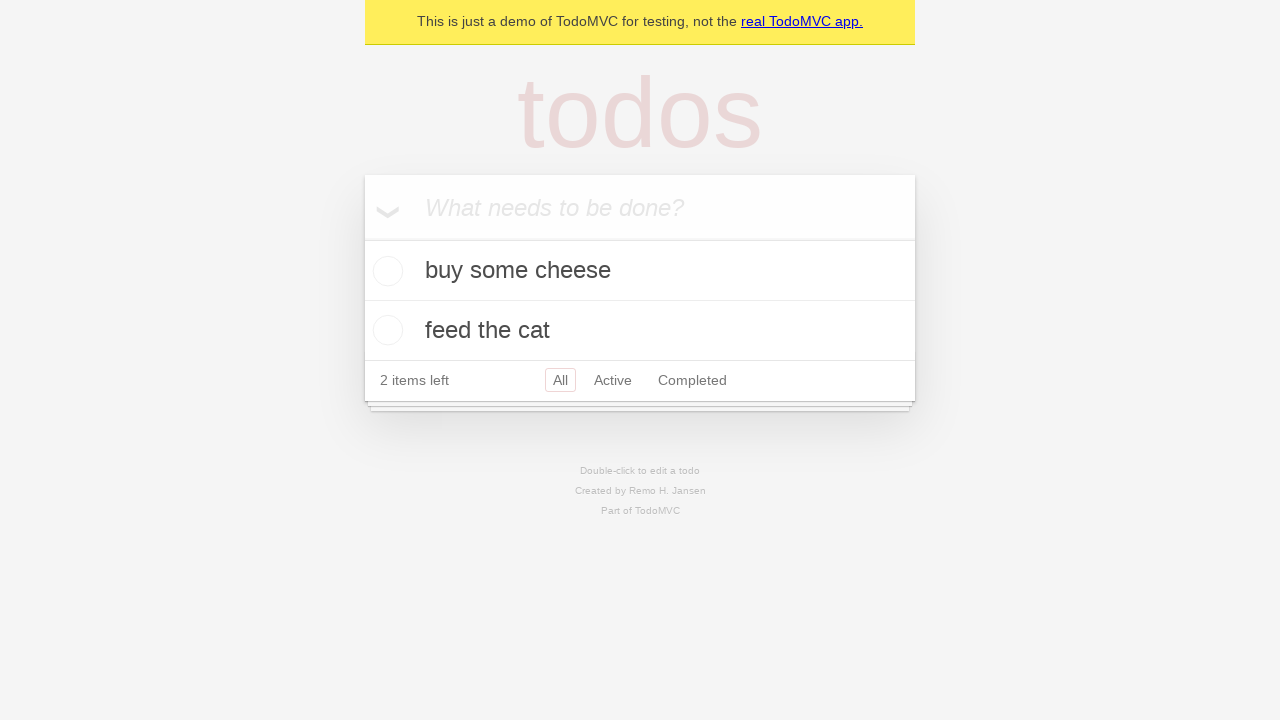

Filled todo input with 'book a doctors appointment' on internal:attr=[placeholder="What needs to be done?"i]
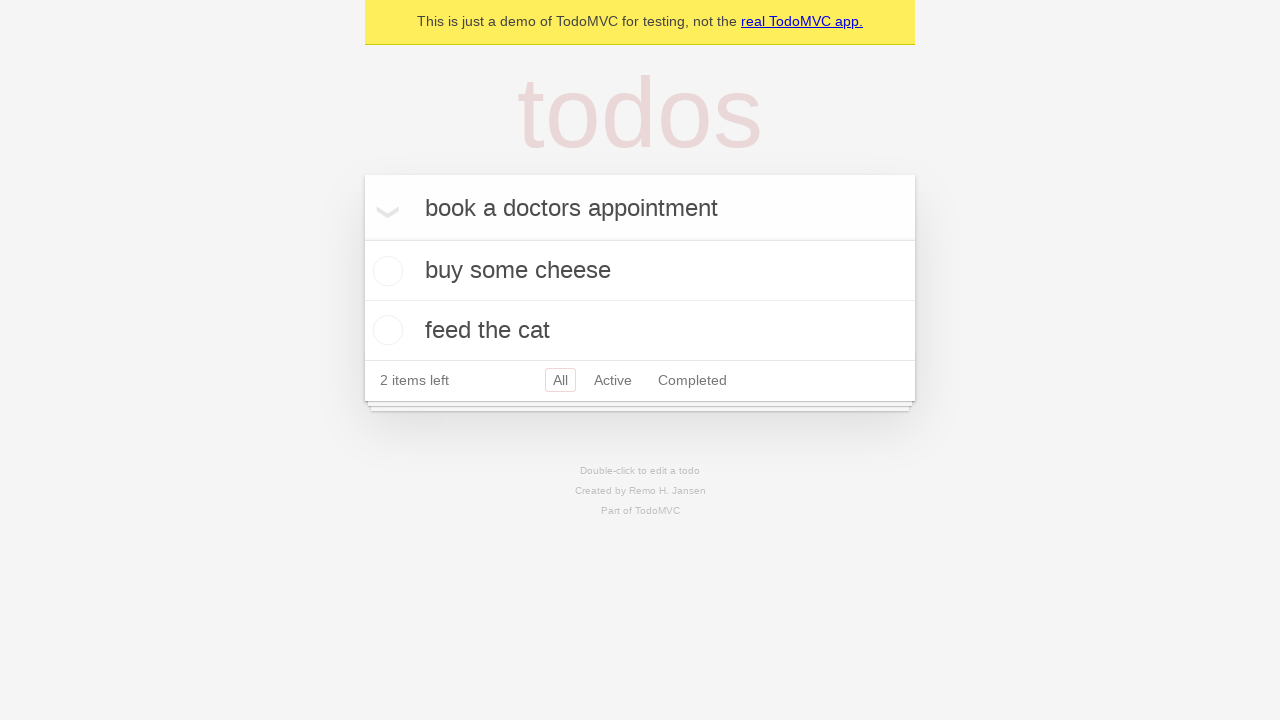

Pressed Enter to create third todo on internal:attr=[placeholder="What needs to be done?"i]
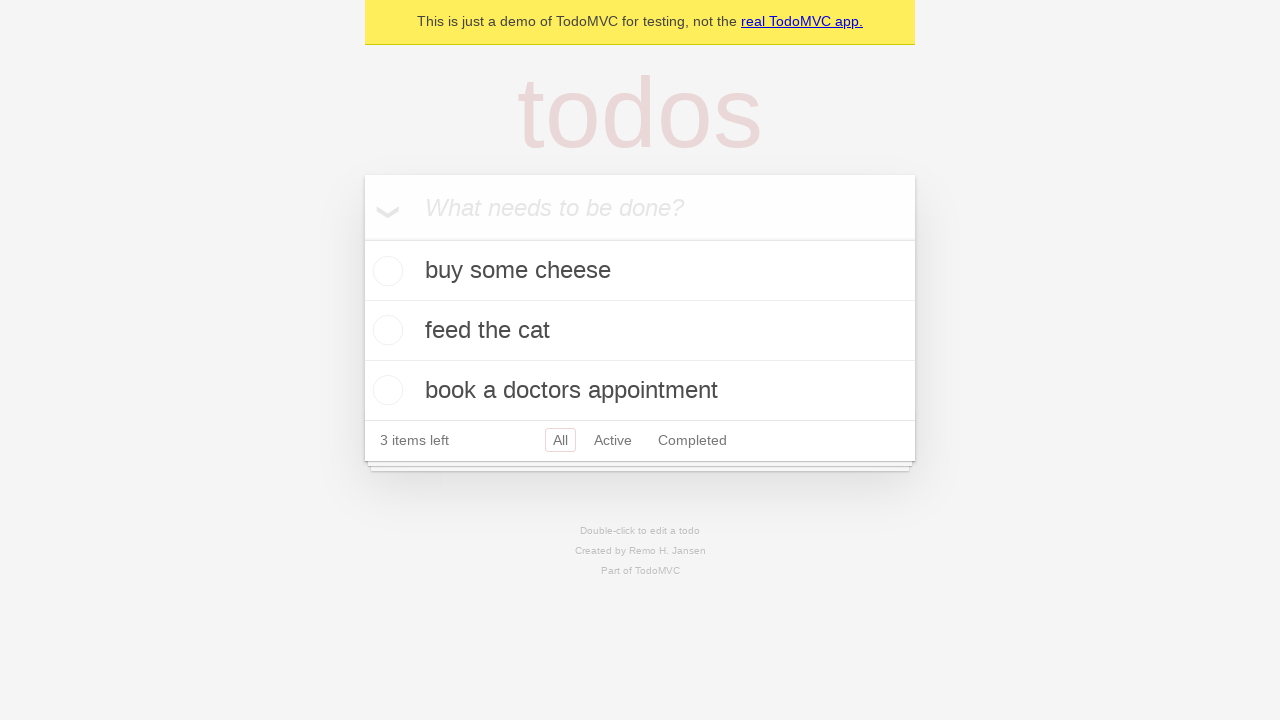

Waited for todo items to be created
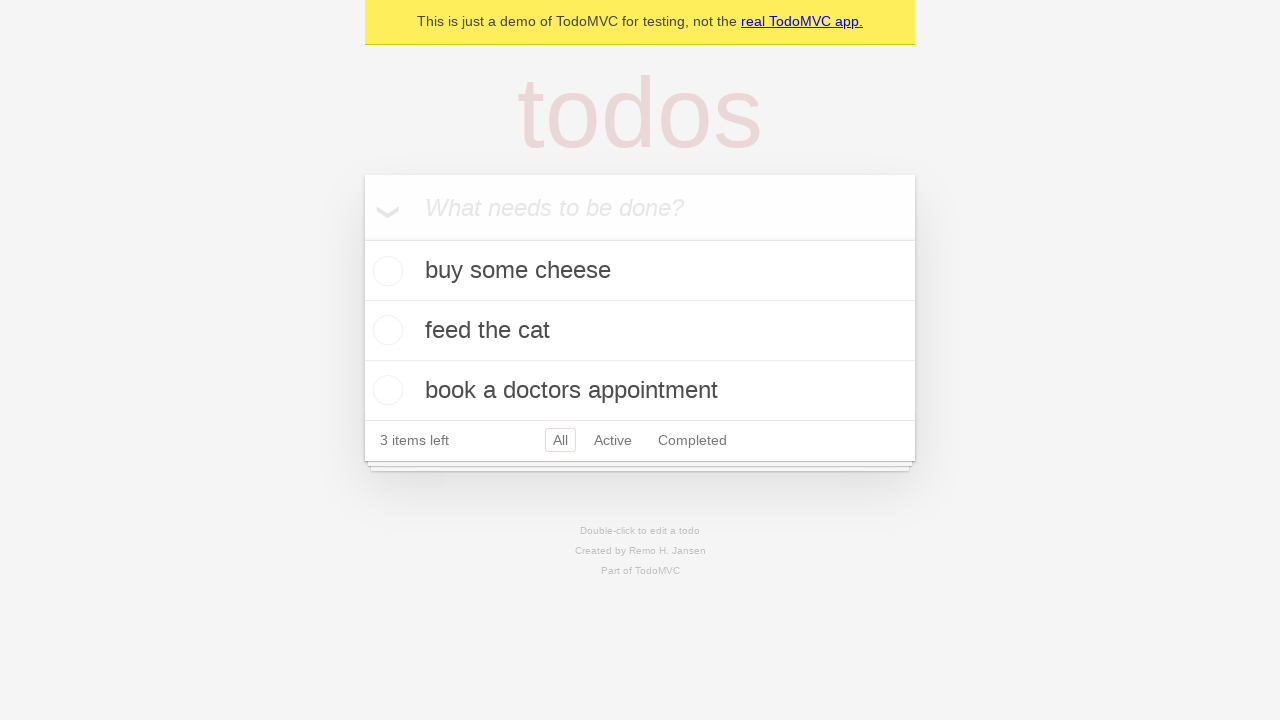

Checked 'Mark all as complete' toggle to complete all todos at (362, 238) on internal:label="Mark all as complete"i
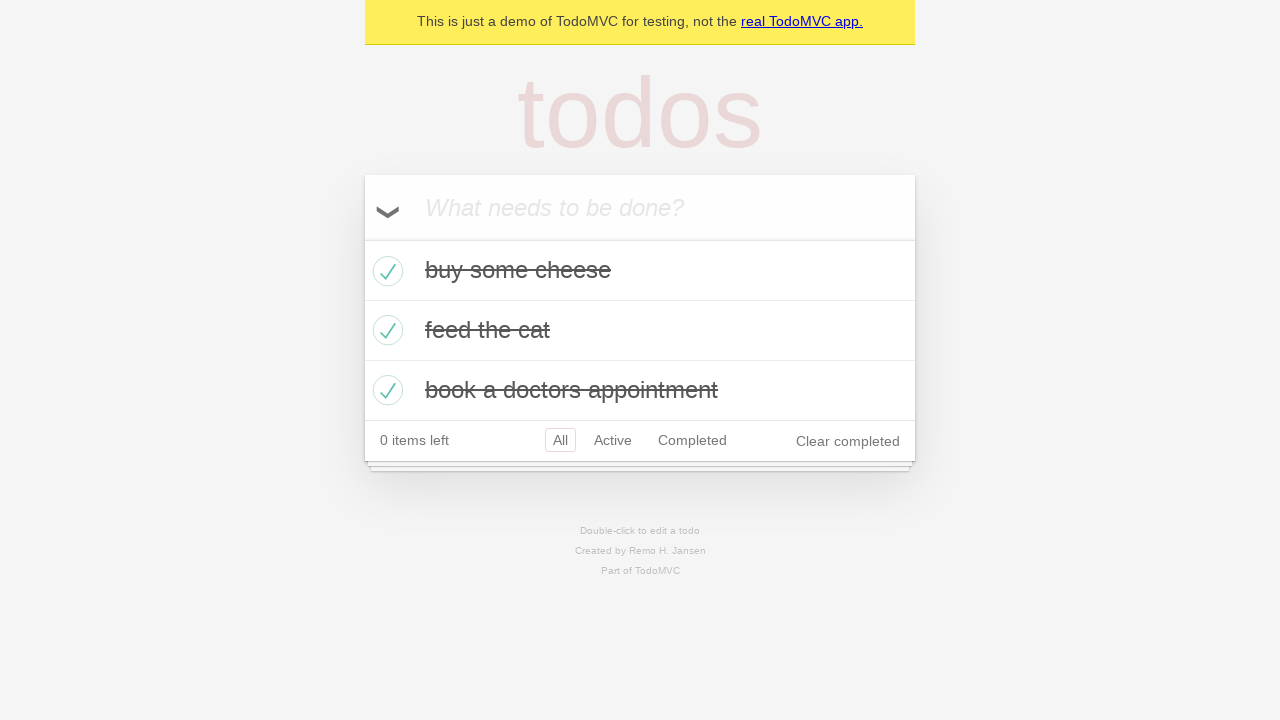

Unchecked 'Mark all as complete' toggle to clear complete state of all todos at (362, 238) on internal:label="Mark all as complete"i
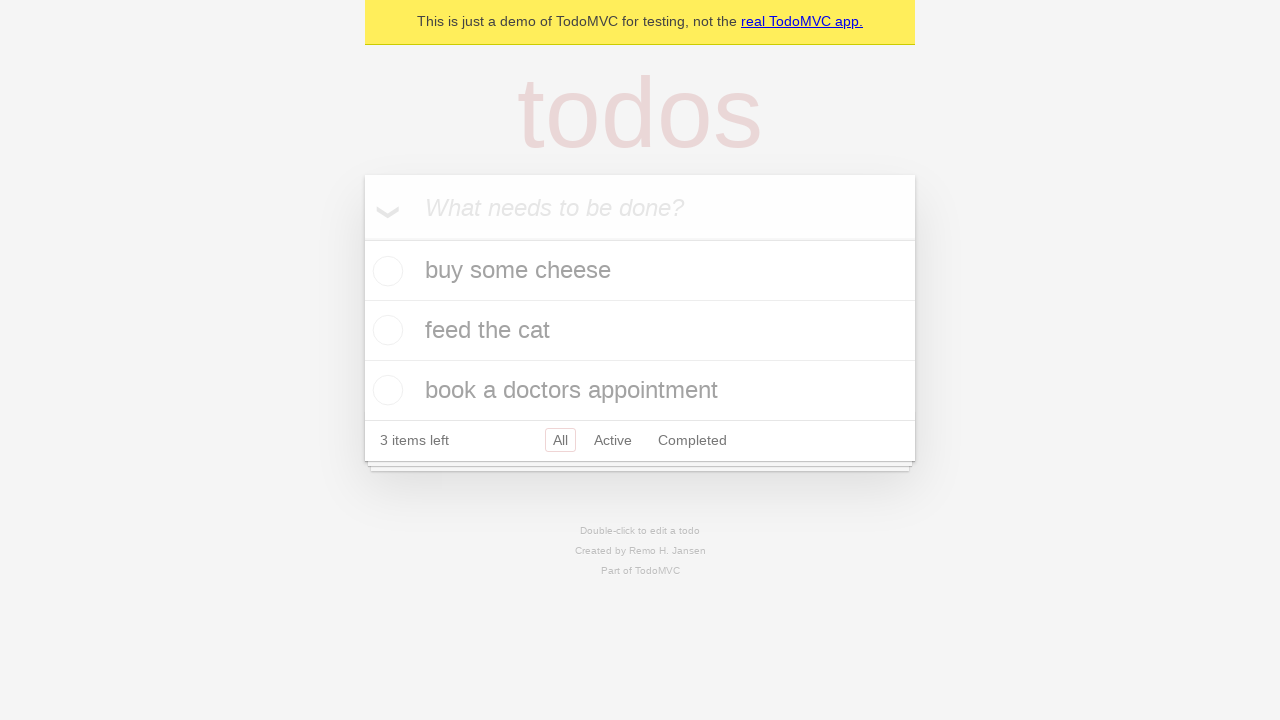

Waited for state update to complete
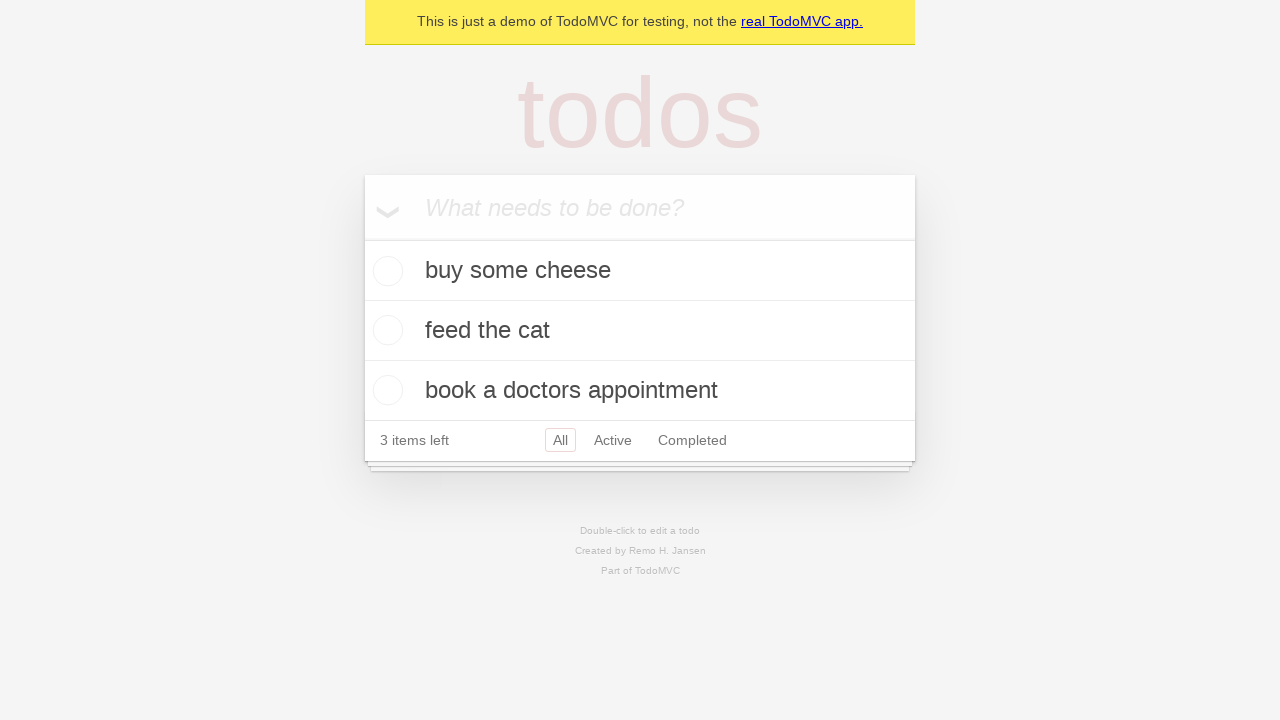

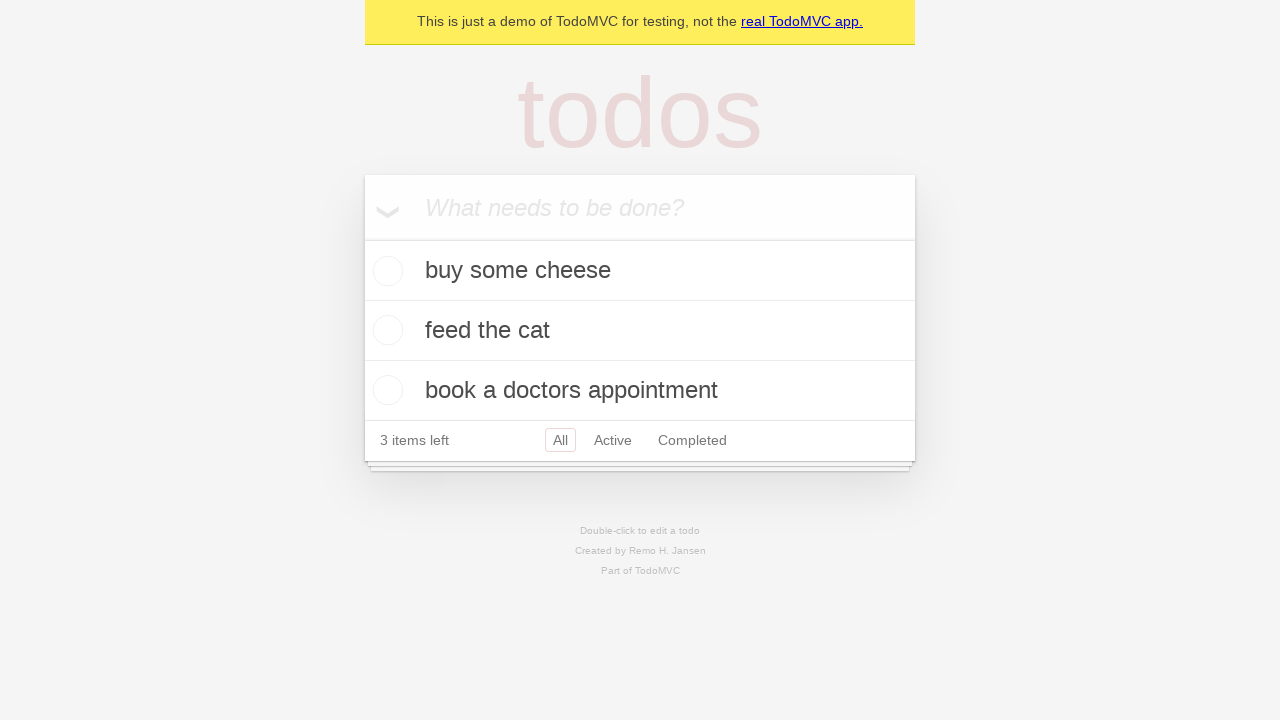